Tests registration form by filling in first name and last name fields and clicking the continue button

Starting URL: https://naveenautomationlabs.com/opencart/index.php?route=account/register

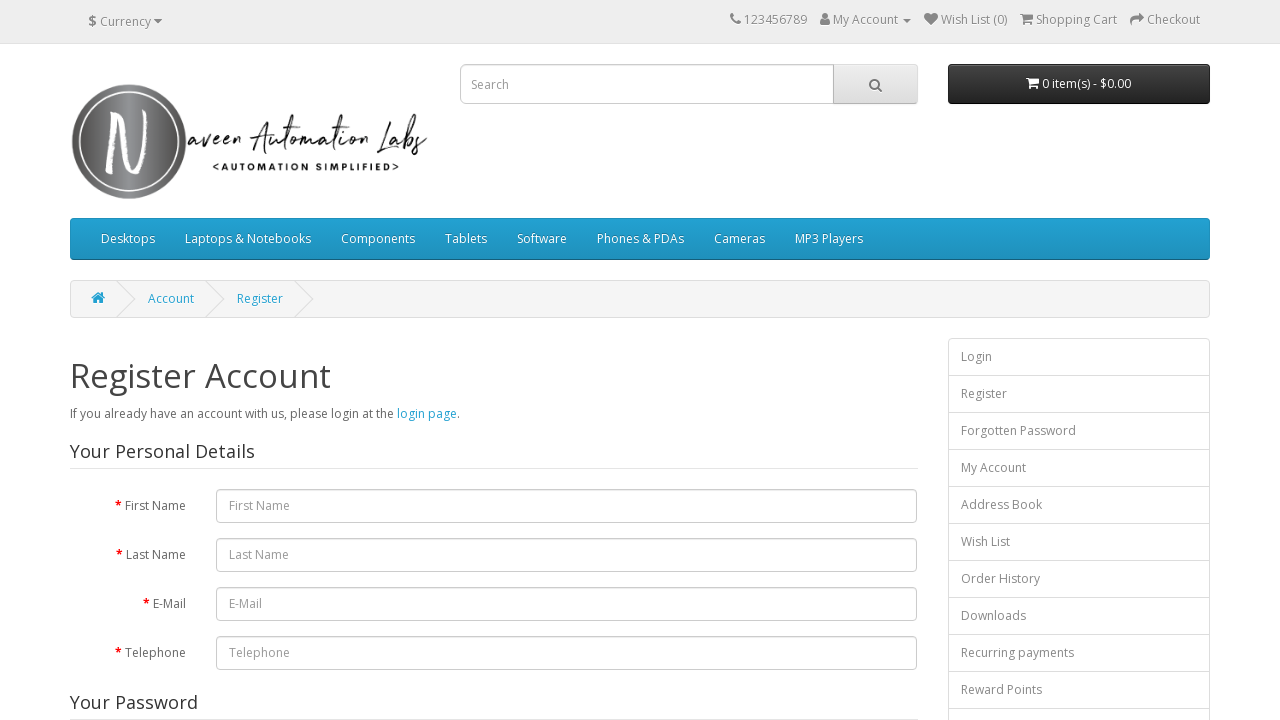

Filled first name field with 'Naveen' on #input-firstname
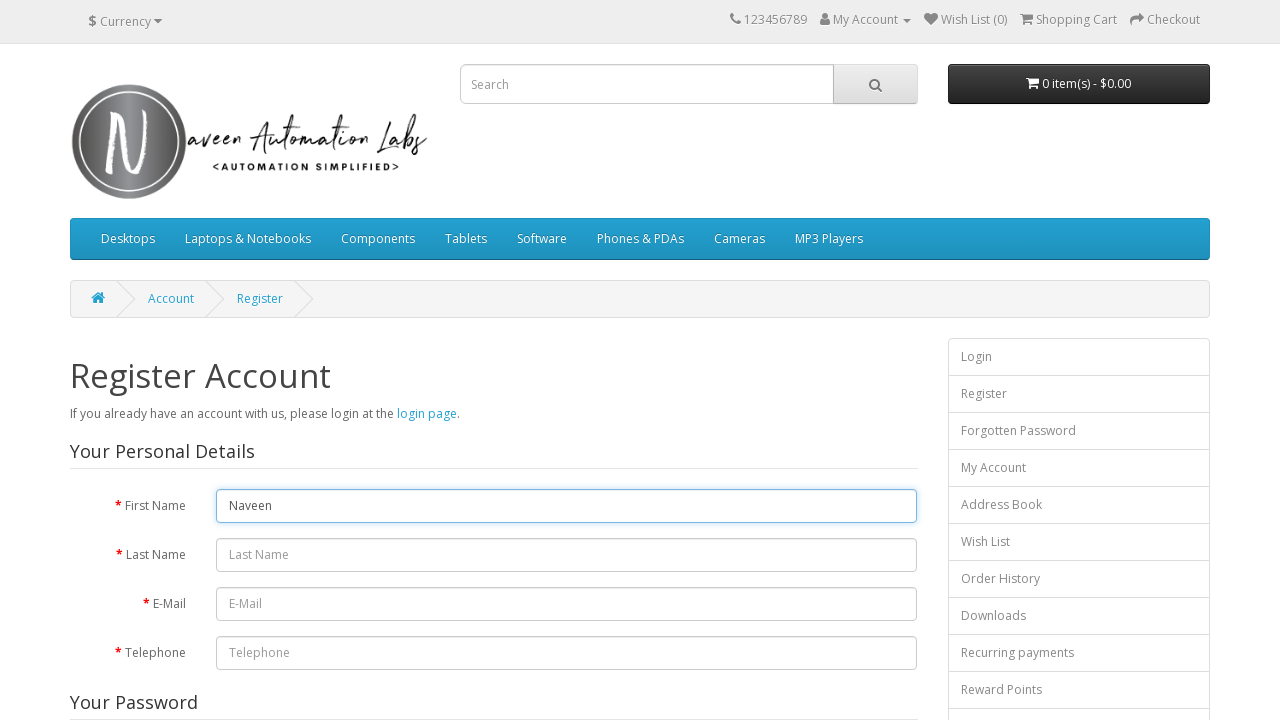

Filled last name field with 'Automation' on #input-lastname
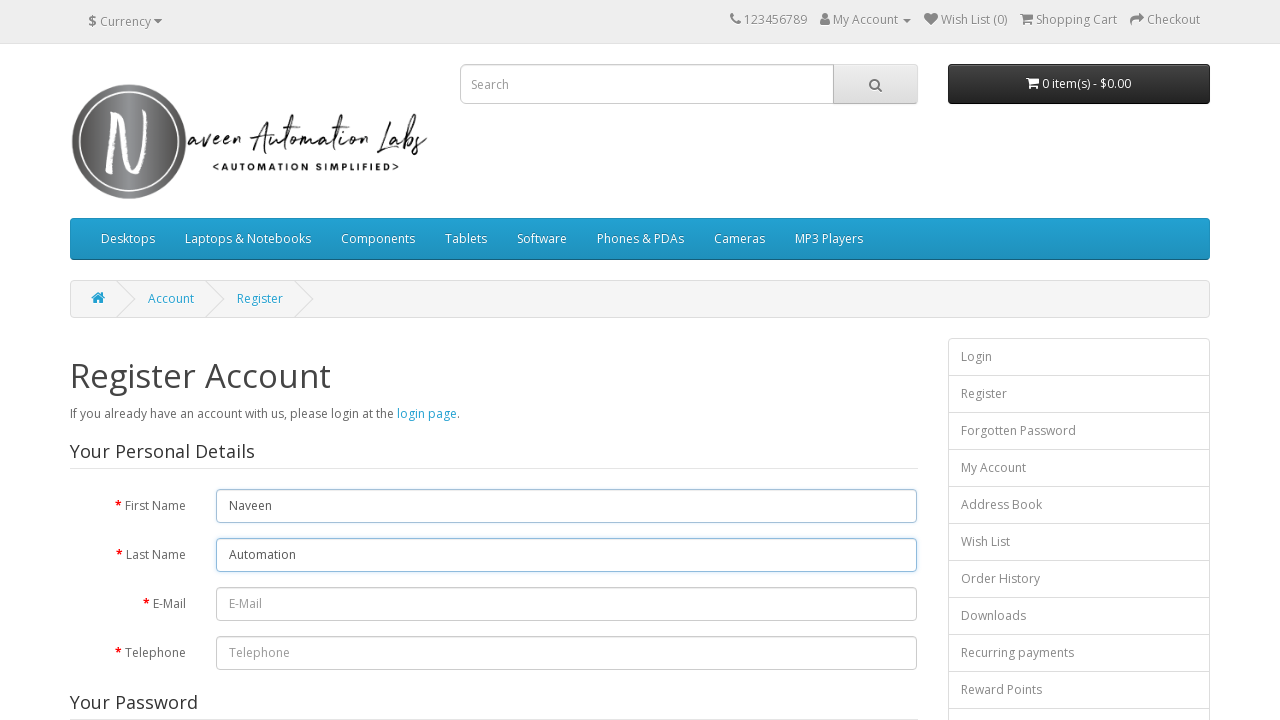

Clicked continue button to submit registration form at (879, 427) on input[type='submit']
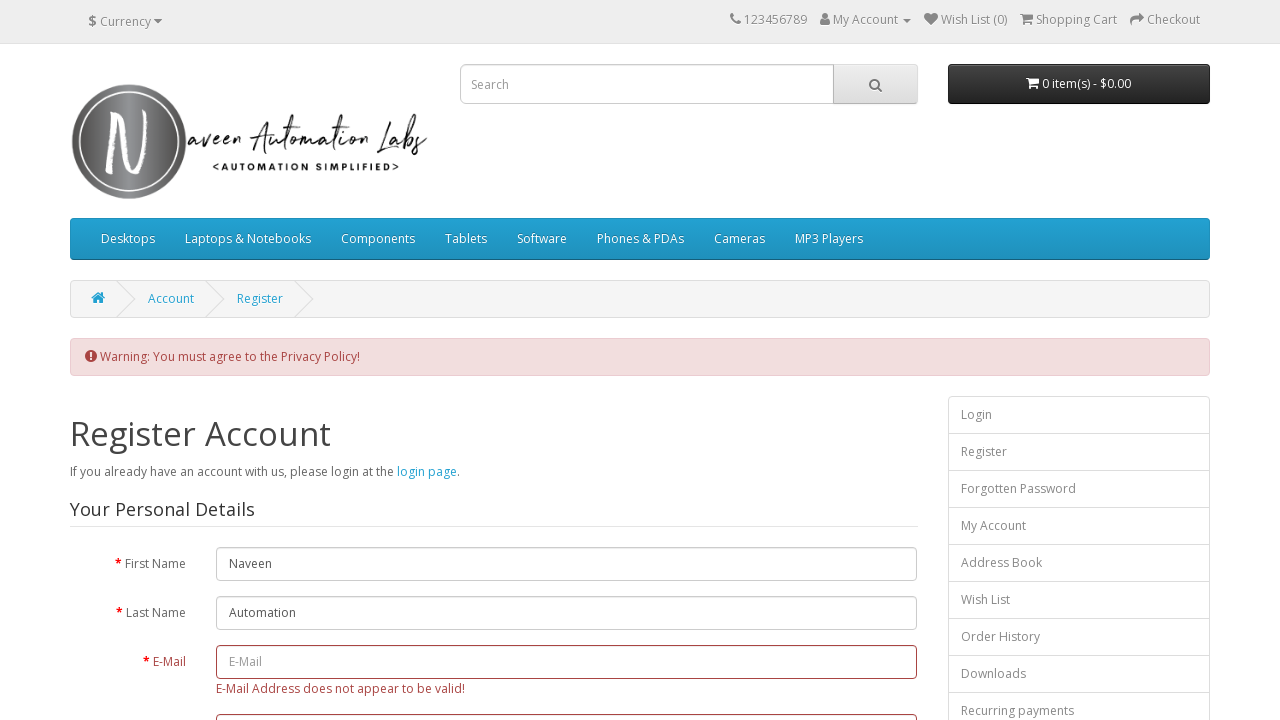

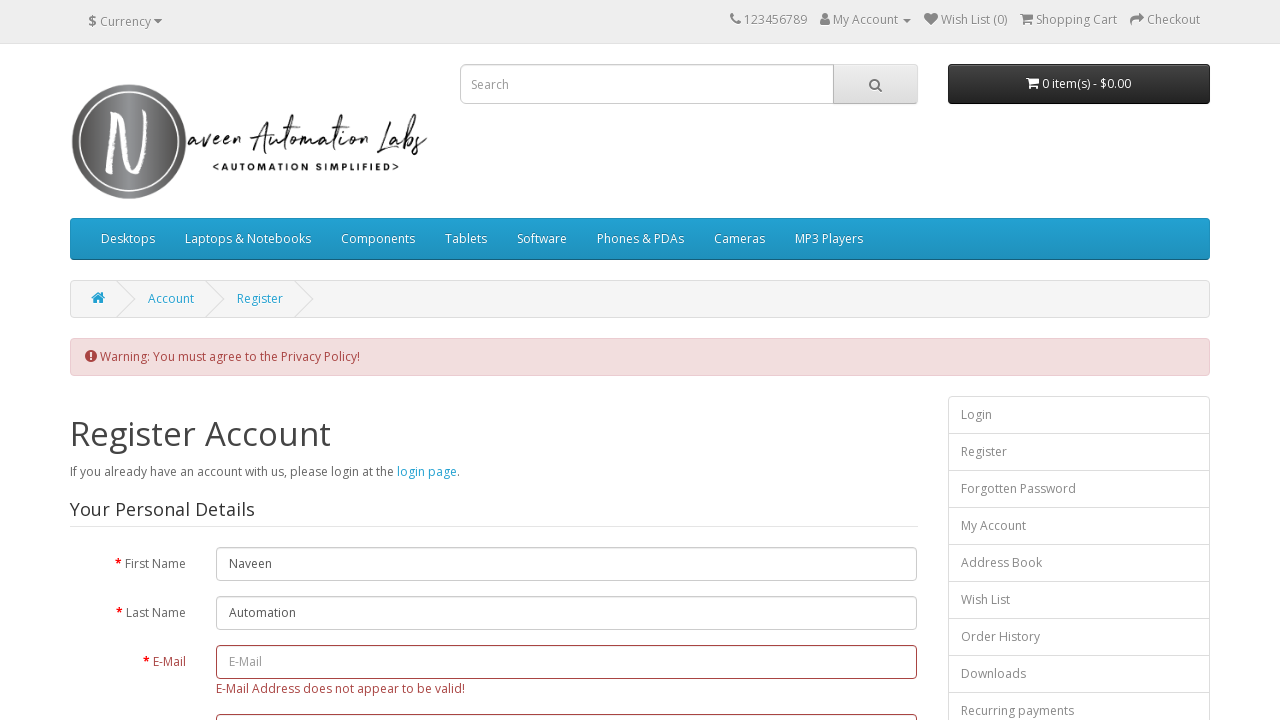